Tests a web form by entering text into a text box and clicking the submit button, then verifying the success message

Starting URL: https://www.selenium.dev/selenium/web/web-form.html

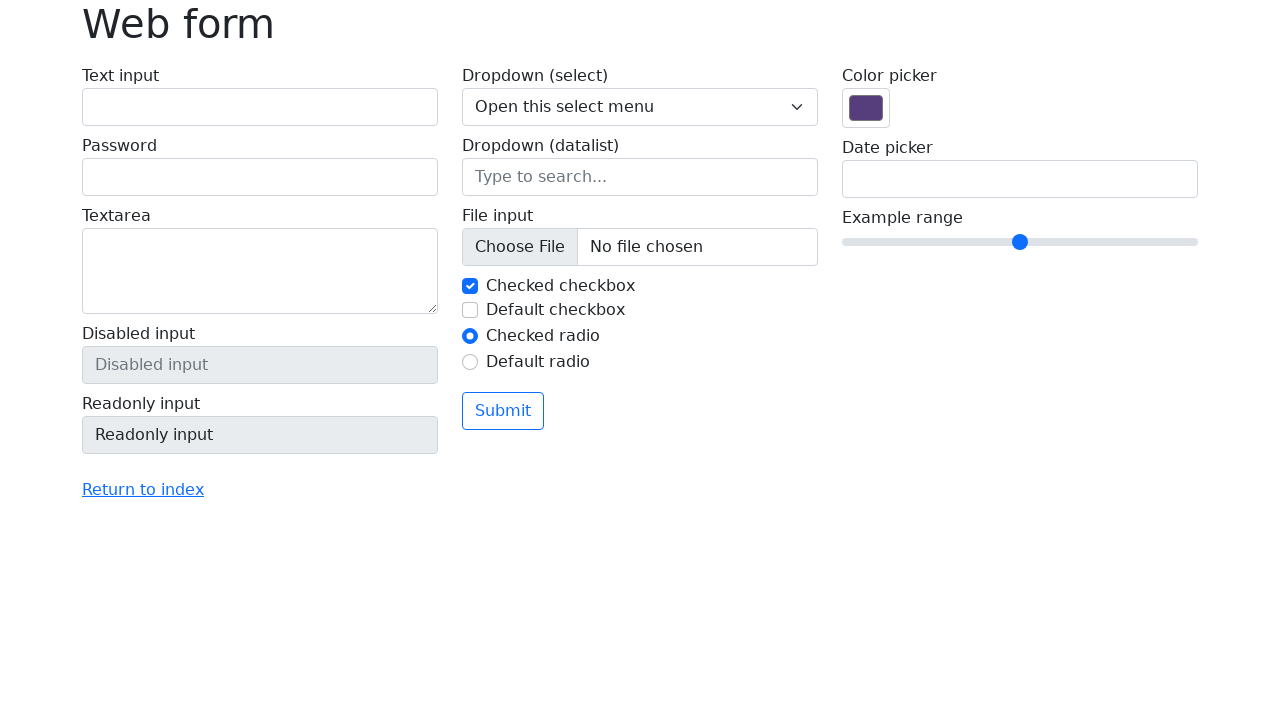

Navigated to Selenium web form page
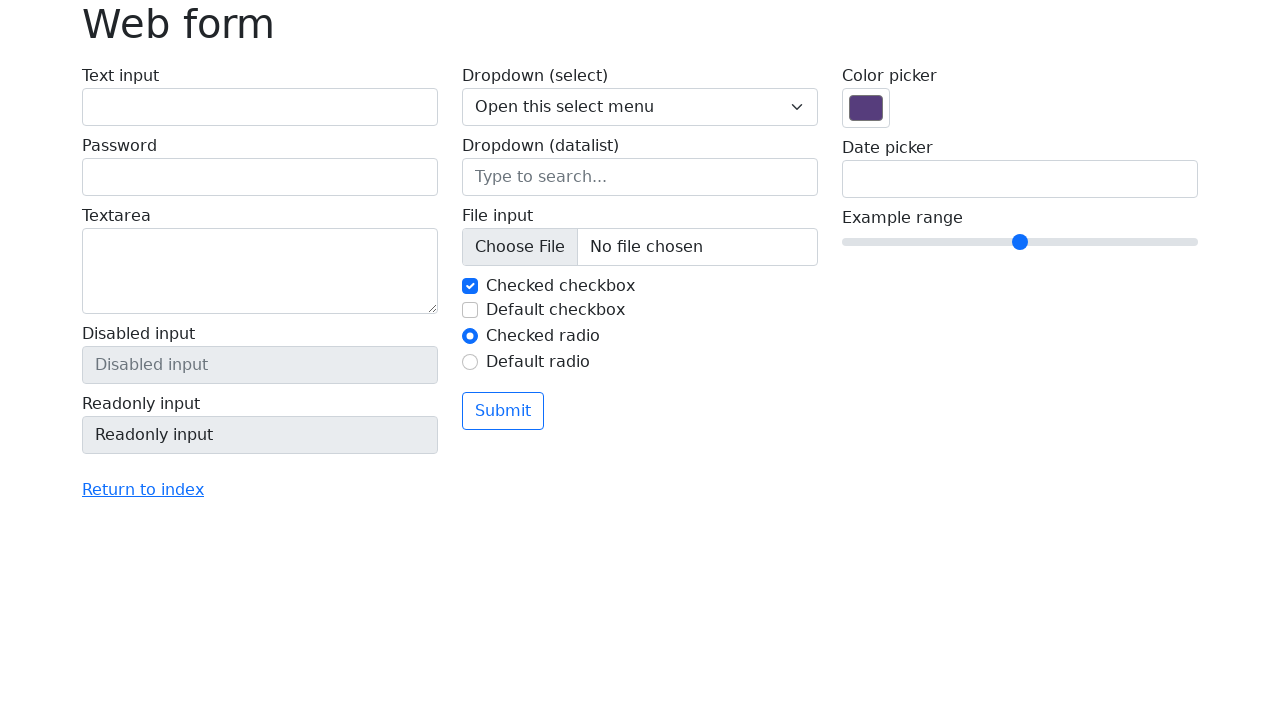

Filled text box with 'Selenium' on input[name='my-text']
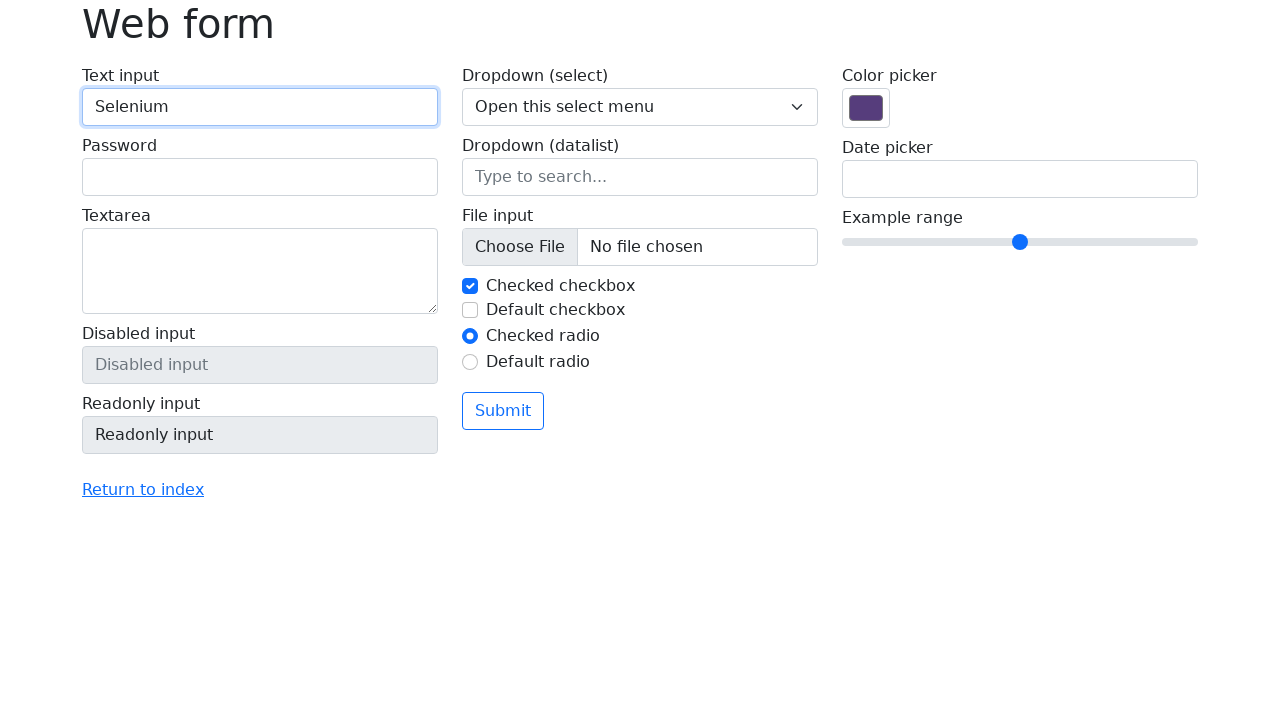

Clicked submit button at (503, 411) on button
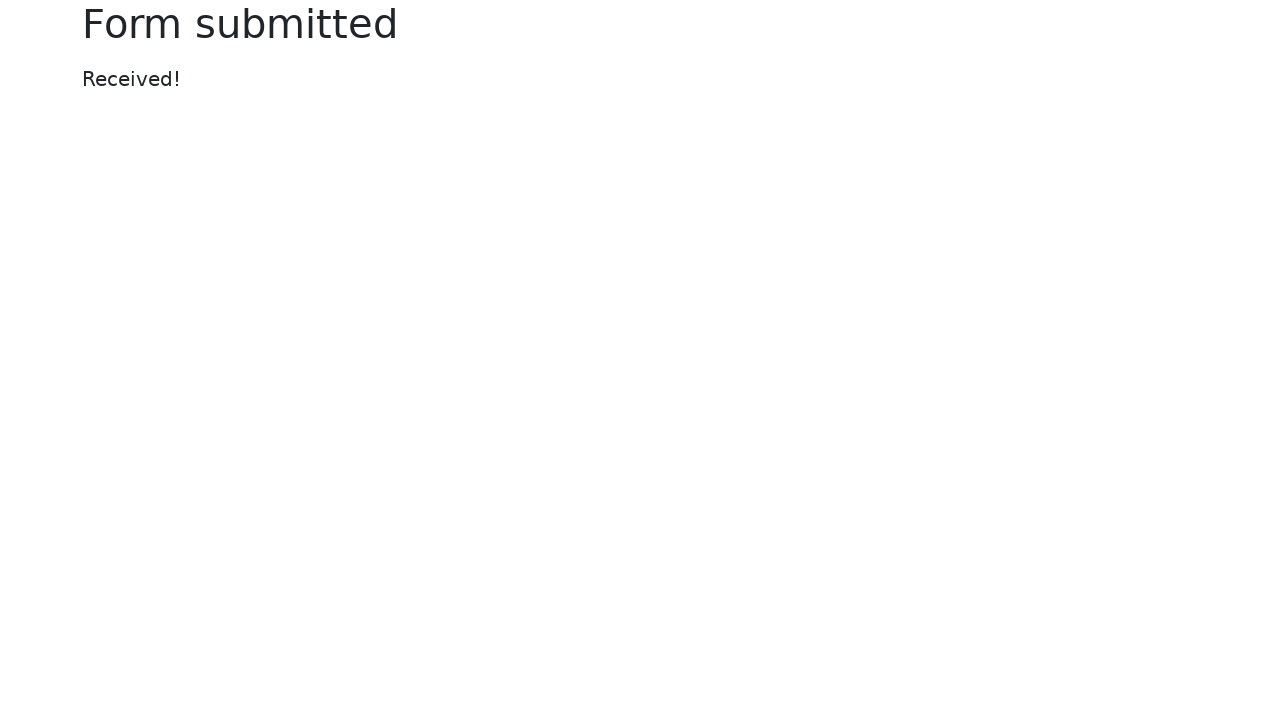

Success message appeared
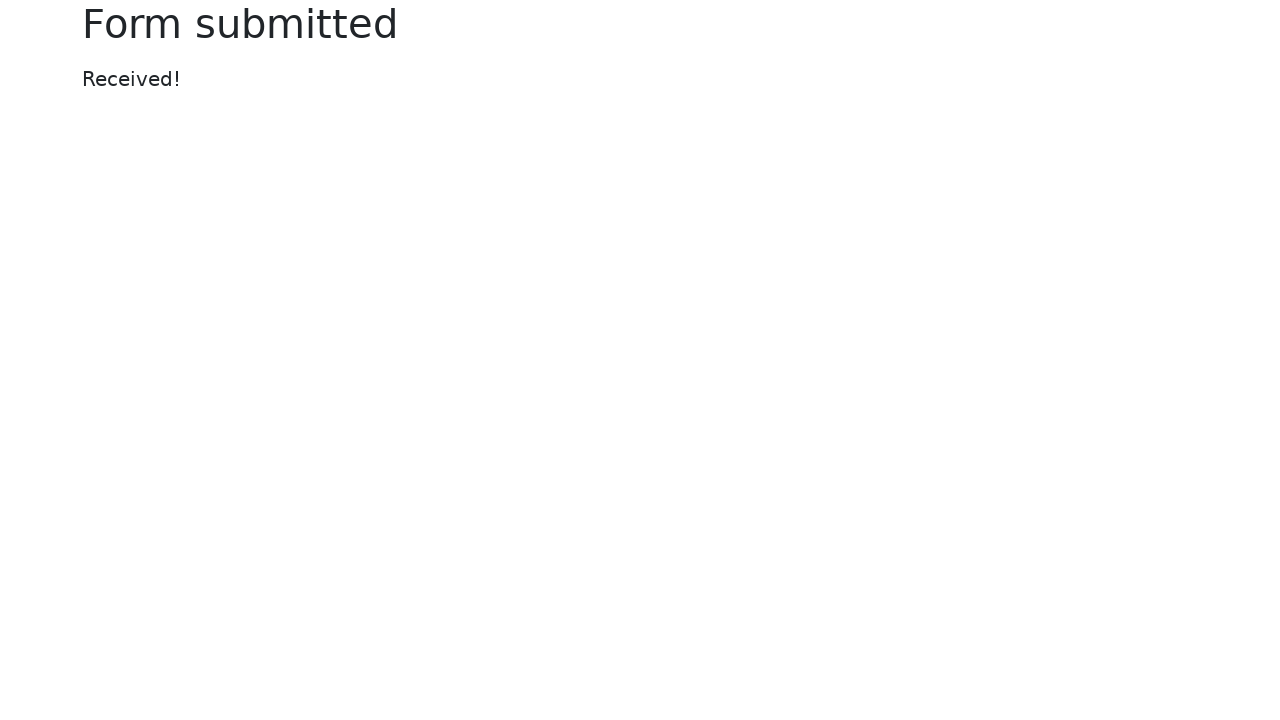

Located success message element
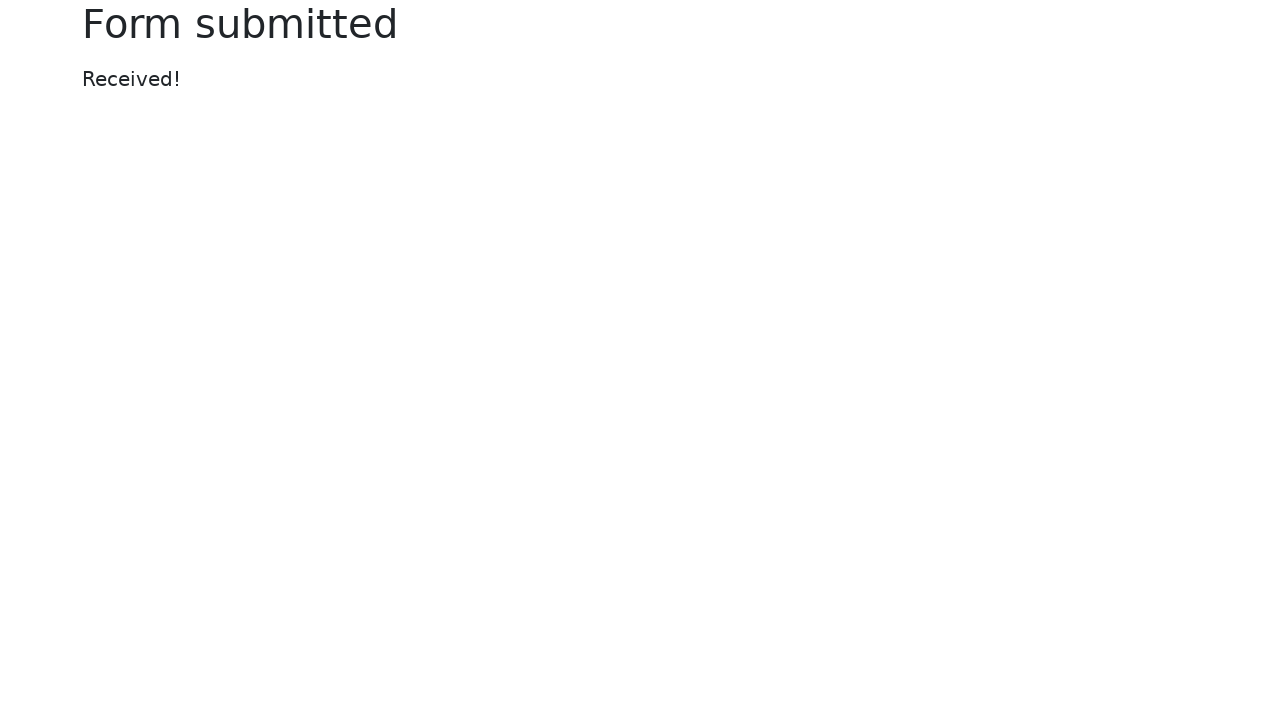

Verified success message text equals 'Received!'
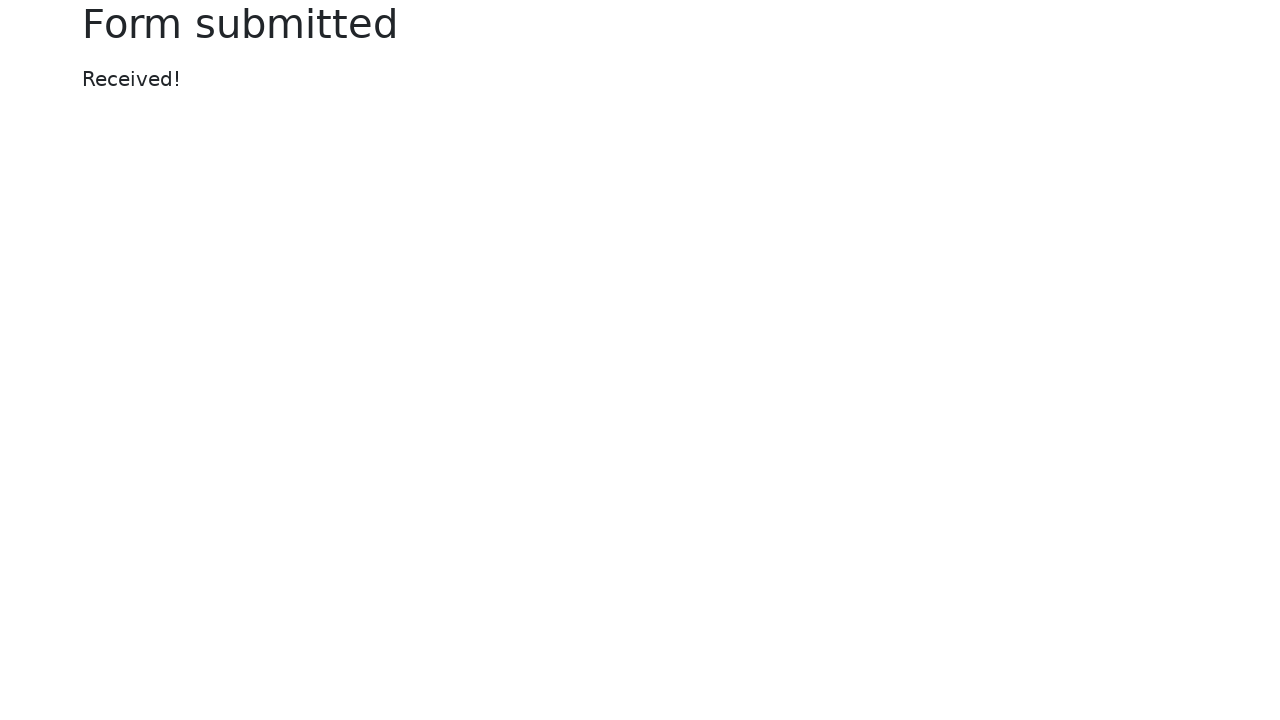

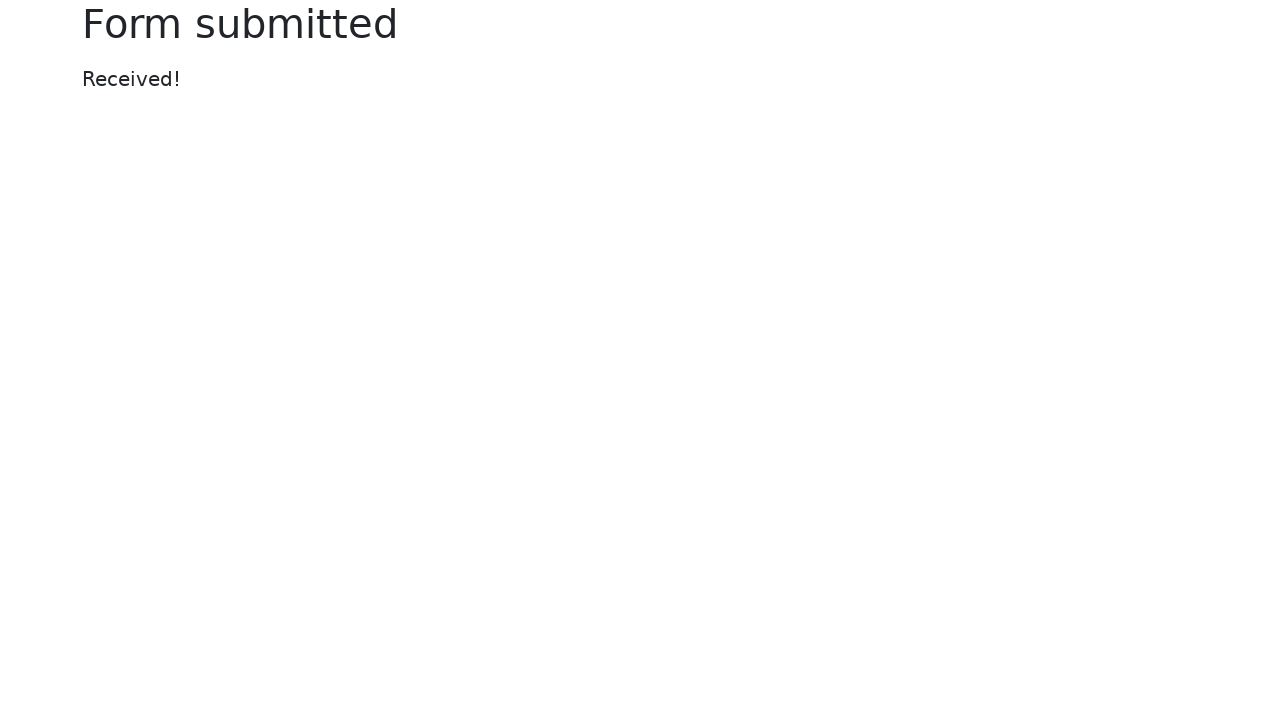